Tests that clicking the GOV.UK logo in the header navigates to the main GOV.UK homepage.

Starting URL: https://www.gov.uk/check-eligibility-to-buy-a-shared-ownership-home/

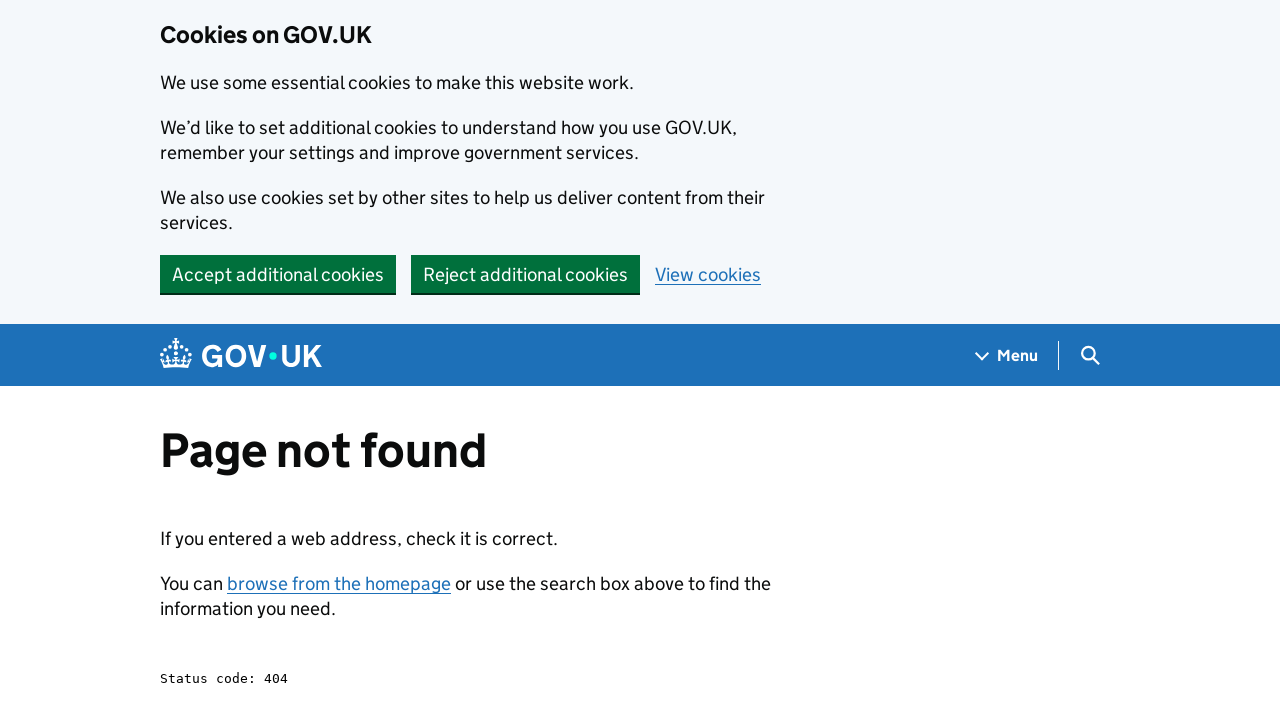

Clicked GOV.UK header logo at (241, 353) on .govuk-header__link
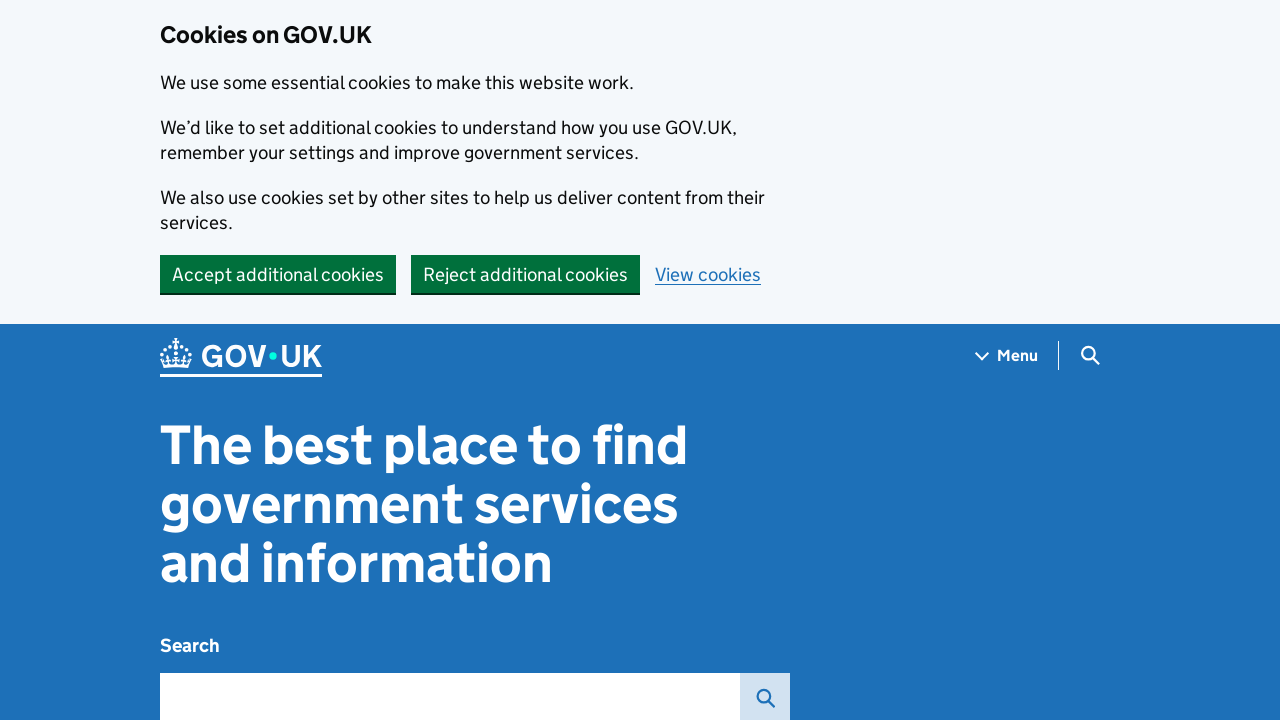

Verified navigation to GOV.UK homepage
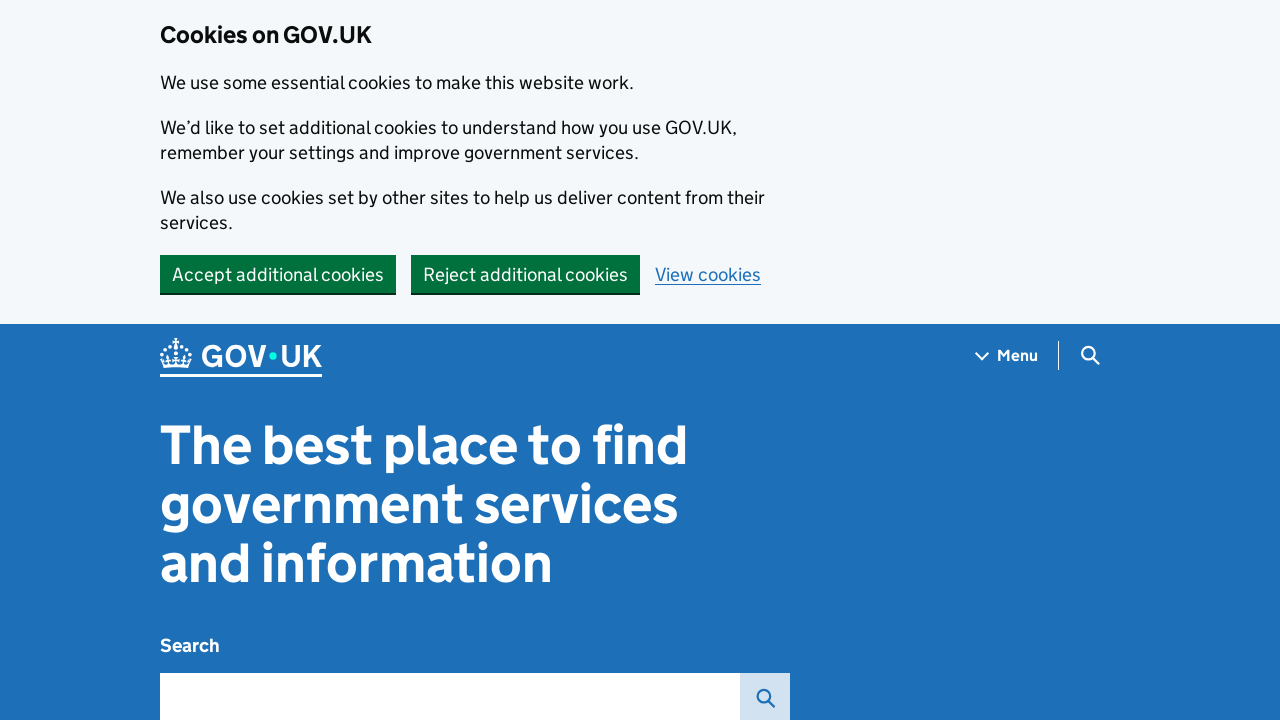

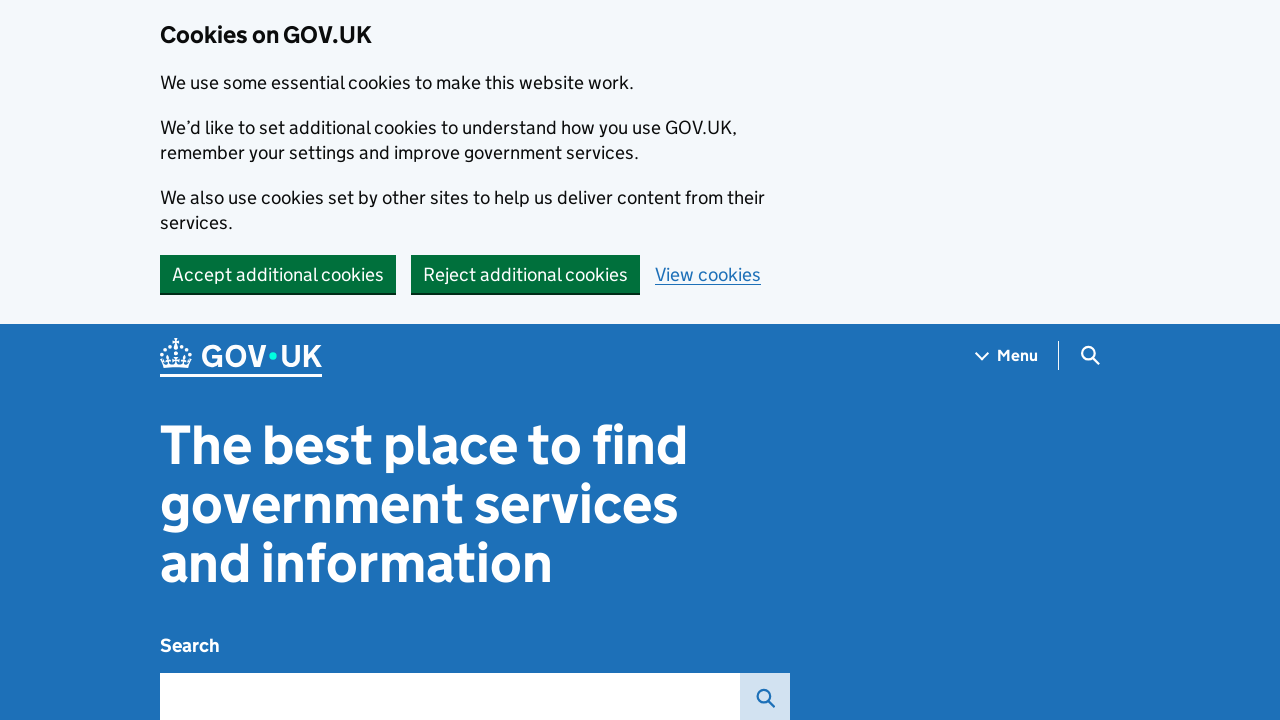